Tests multi-tab browser functionality by clicking buttons that open new tabs, switching between tabs, and verifying content on each newly opened tab.

Starting URL: https://v1.training-support.net/selenium/tab-opener

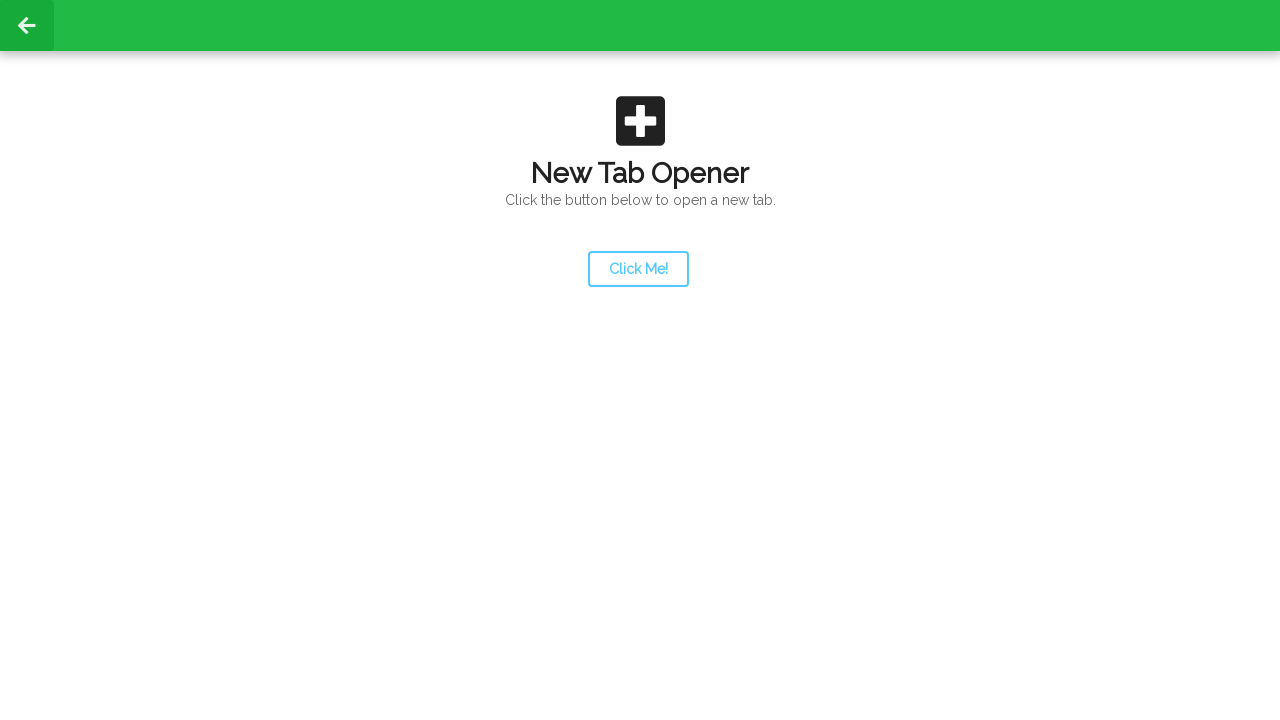

Clicked launcher button to open new tab at (638, 269) on #launcher
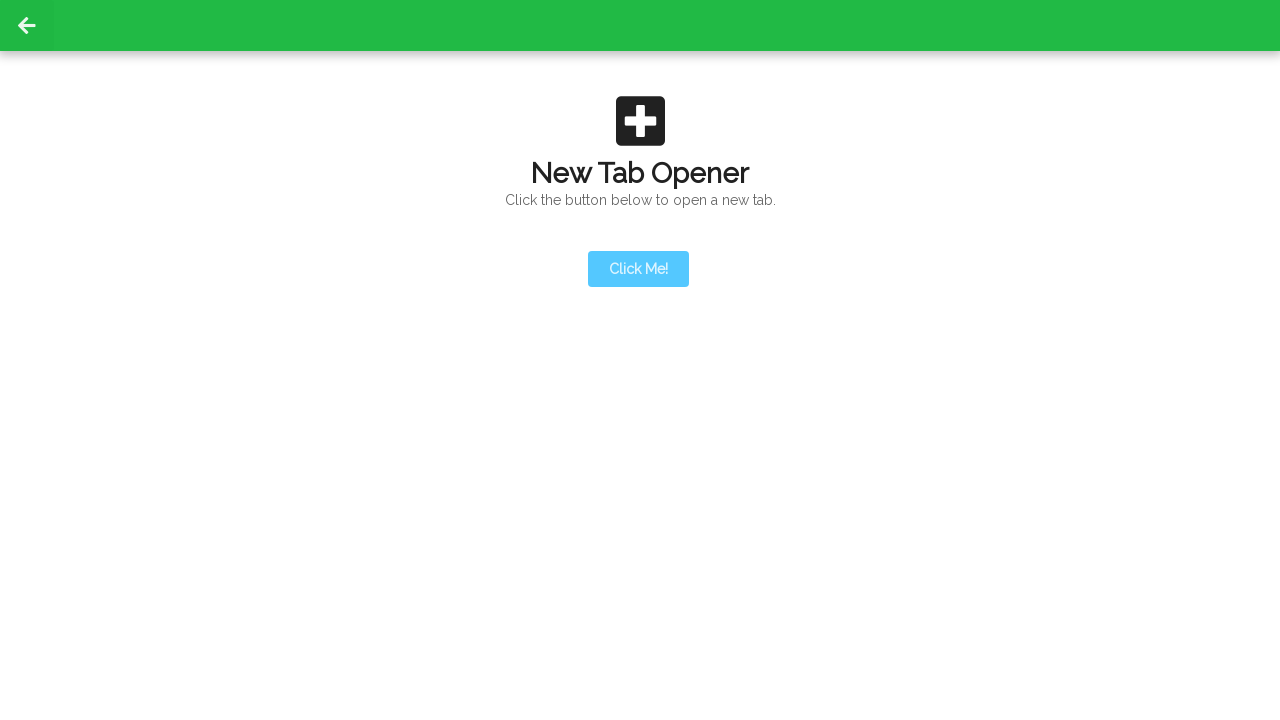

Second tab opened and event detected
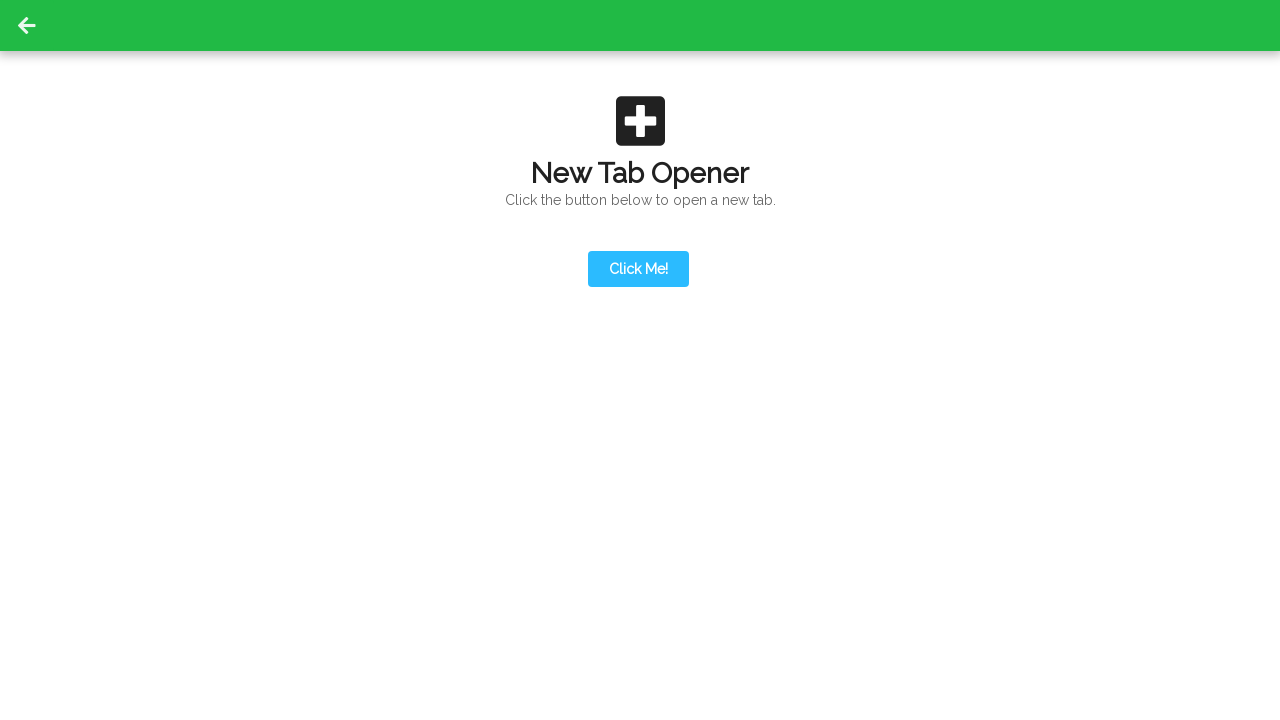

Retrieved all open pages/tabs
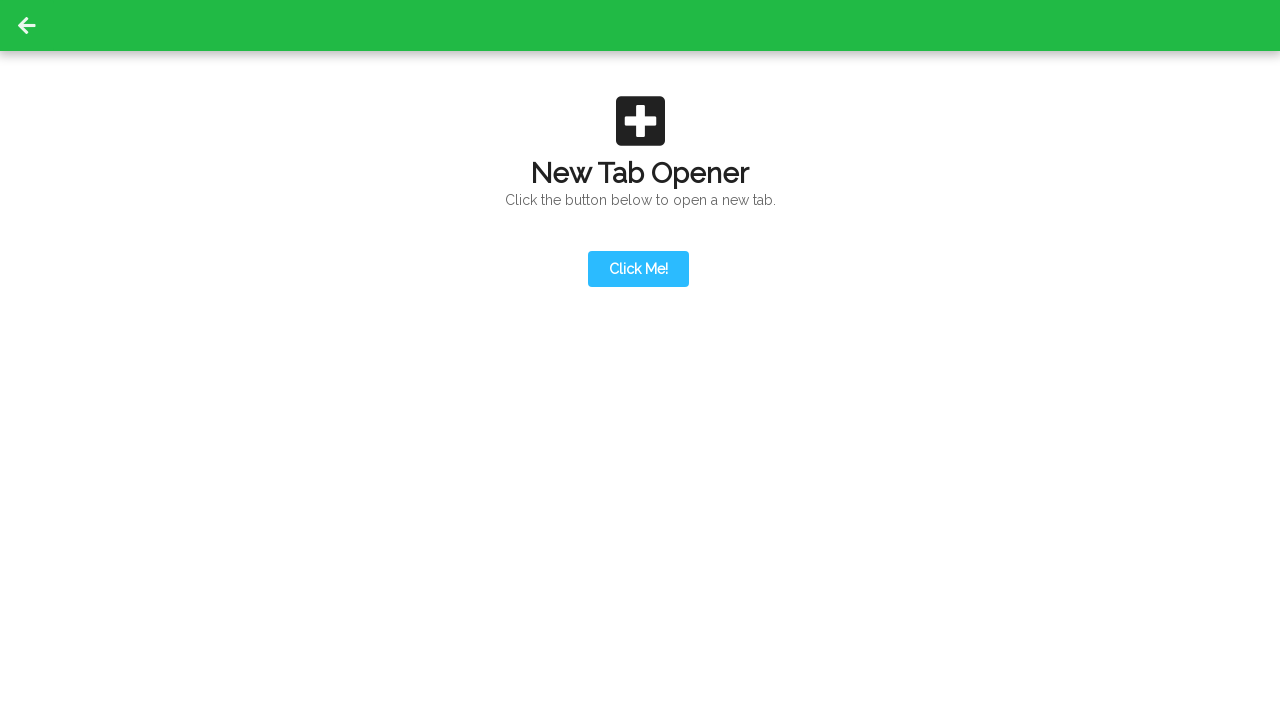

Selected second tab from pages list
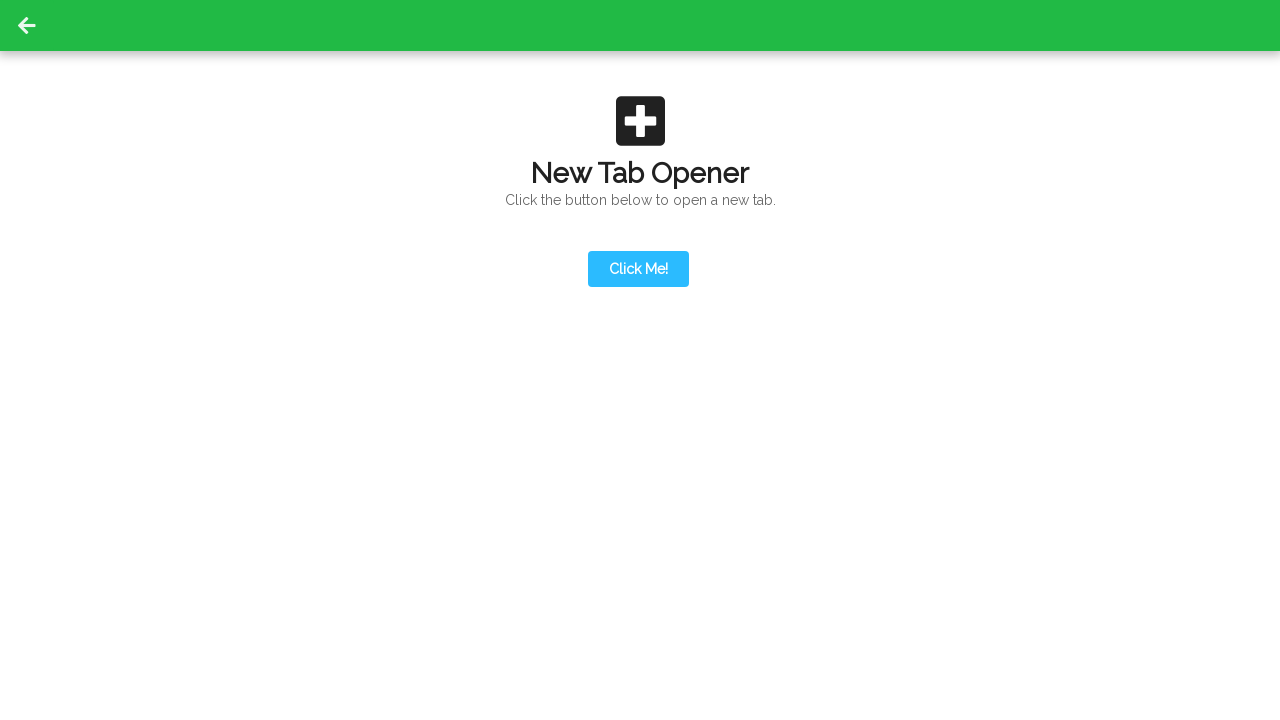

Brought second tab to front
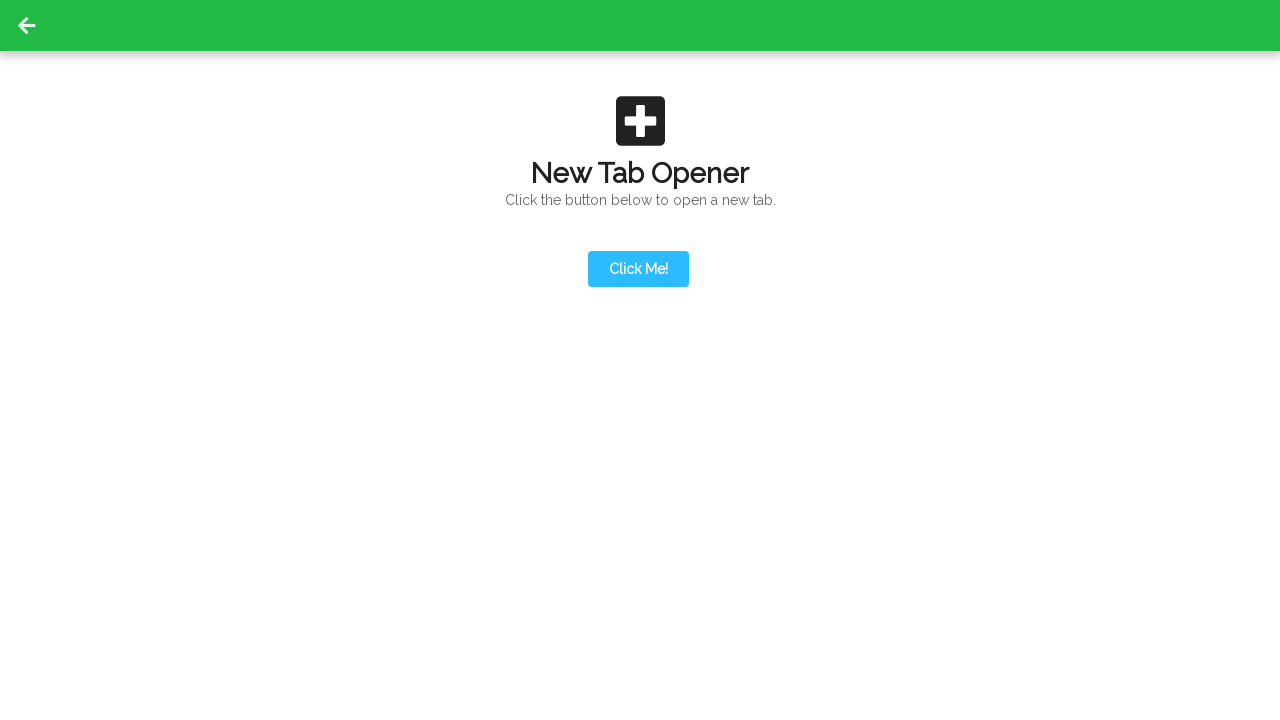

Action button became visible on second tab
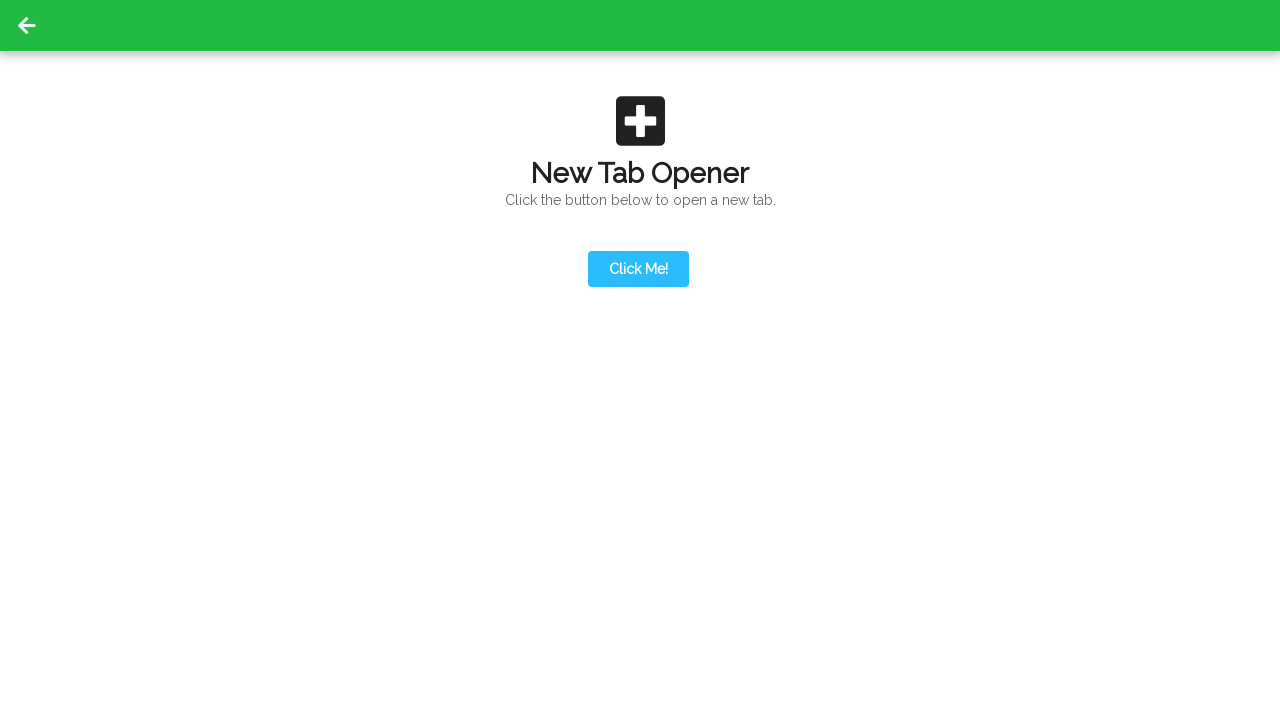

Content loaded on second tab
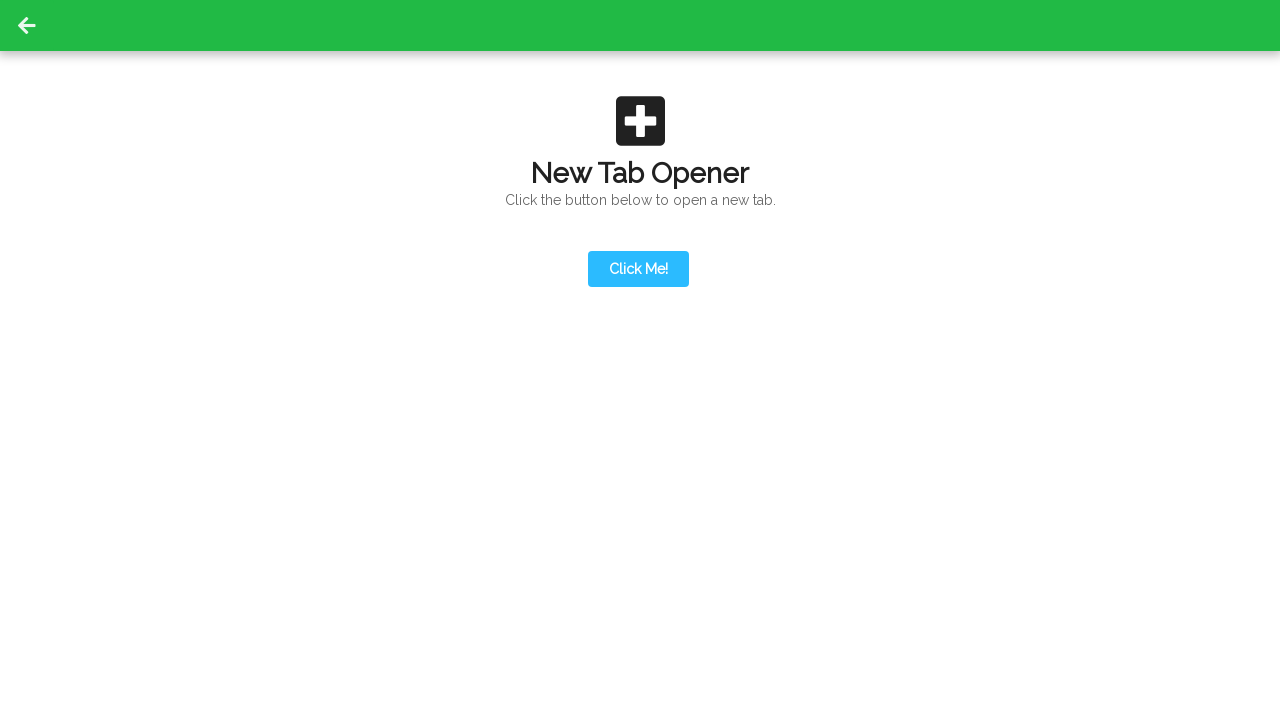

Clicked action button to open third tab at (638, 190) on #actionButton
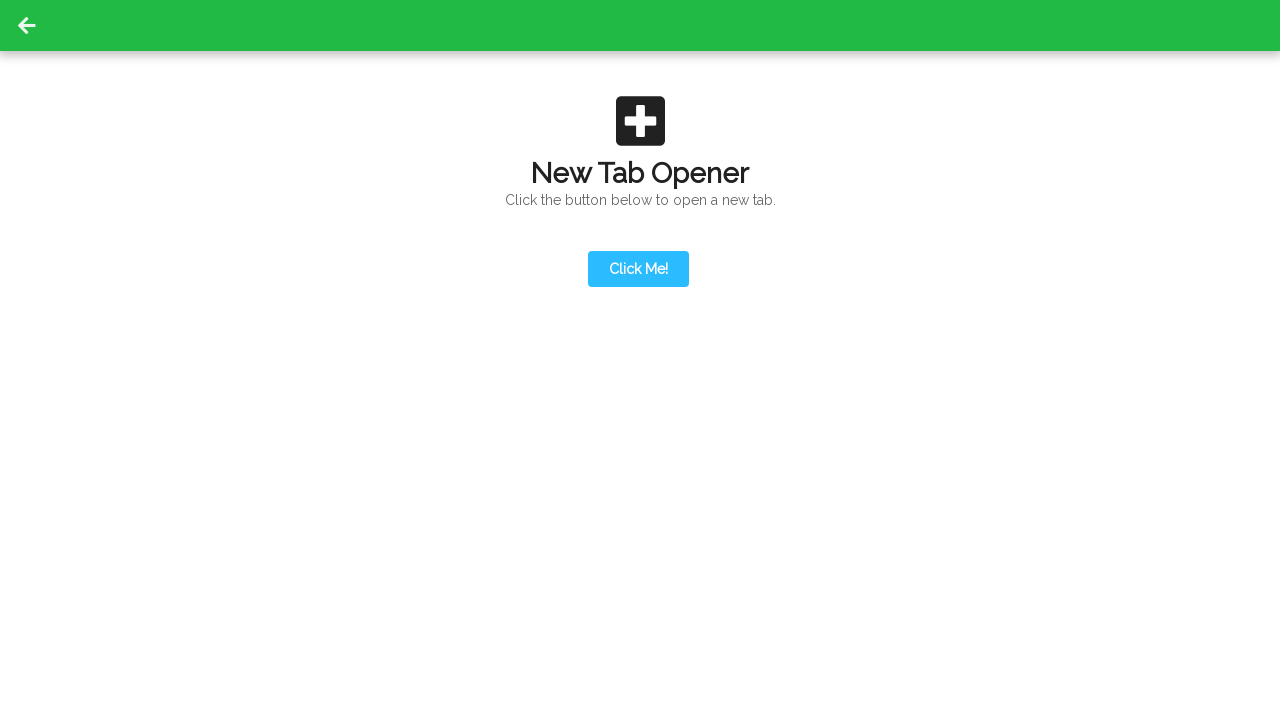

Third tab opened and event detected
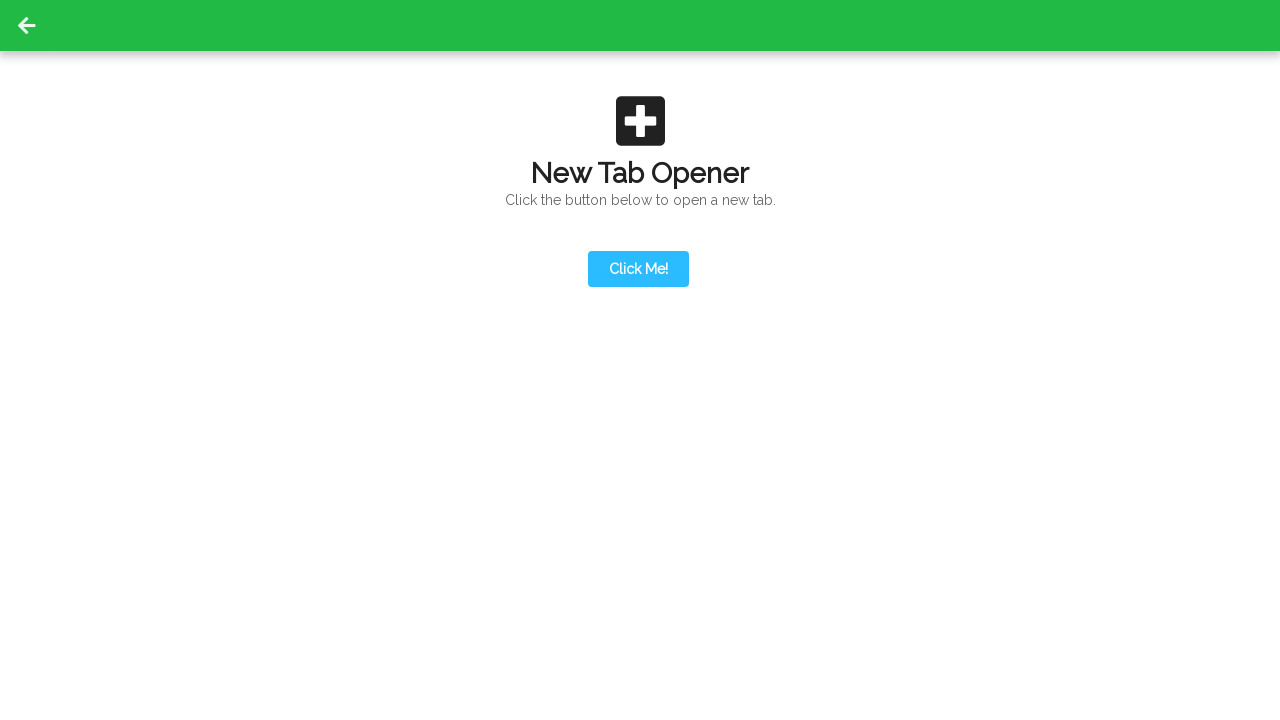

Retrieved all open pages/tabs after third tab opened
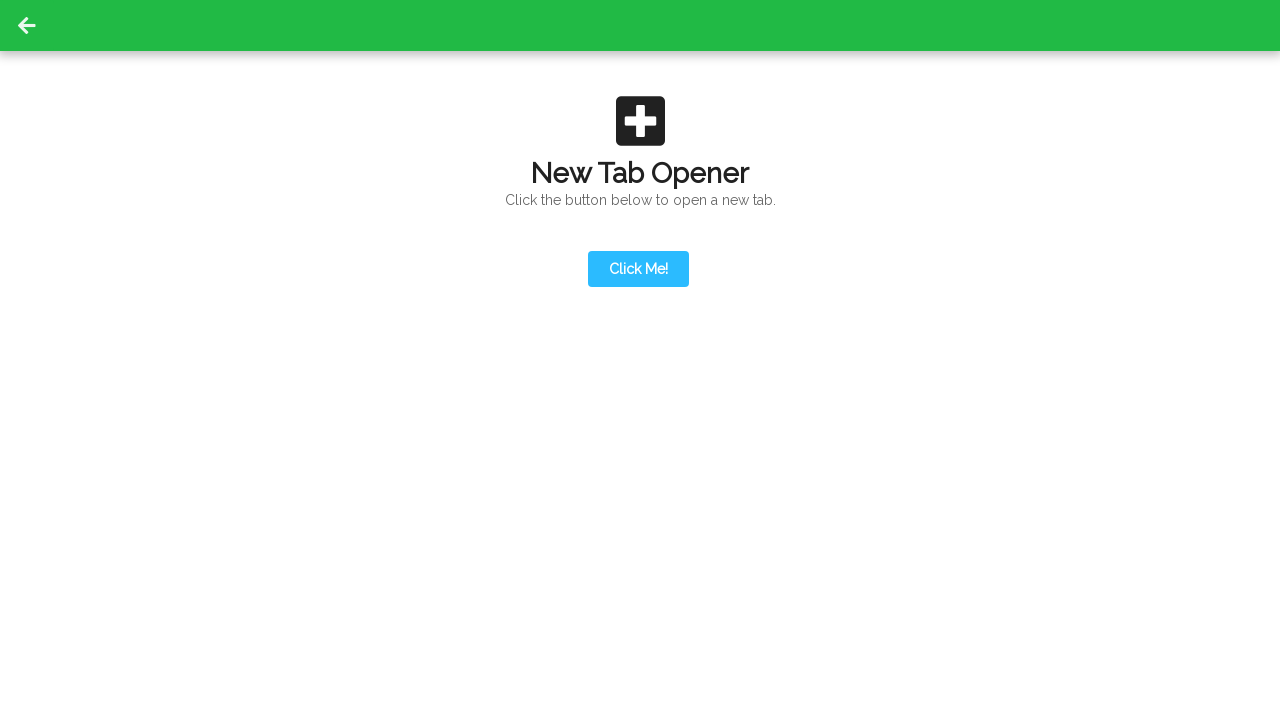

Selected third tab from pages list
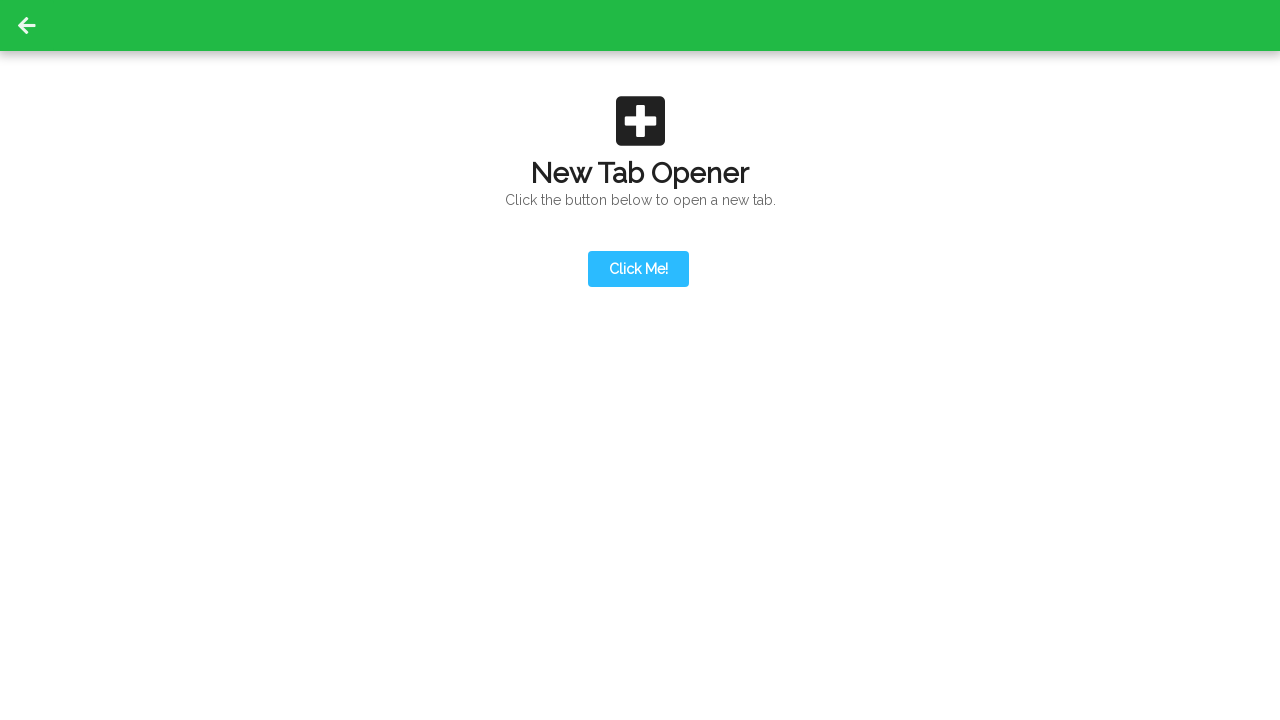

Brought third tab to front
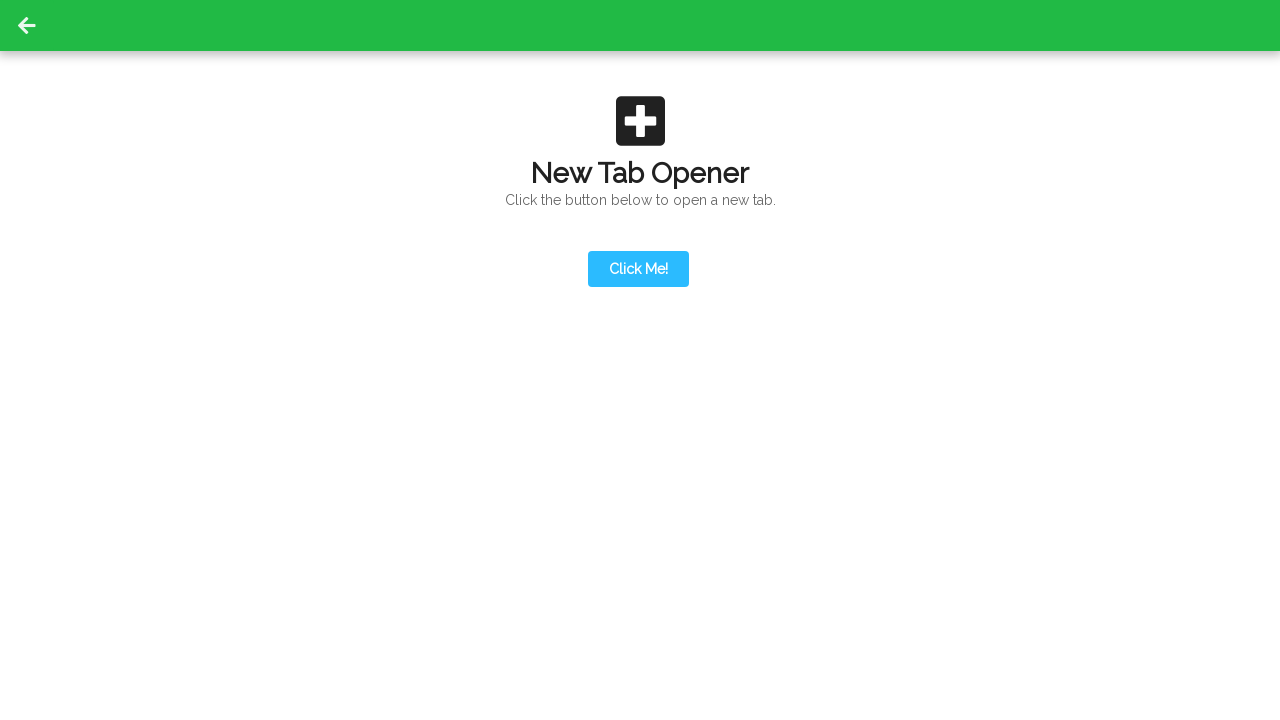

Content became visible on third tab
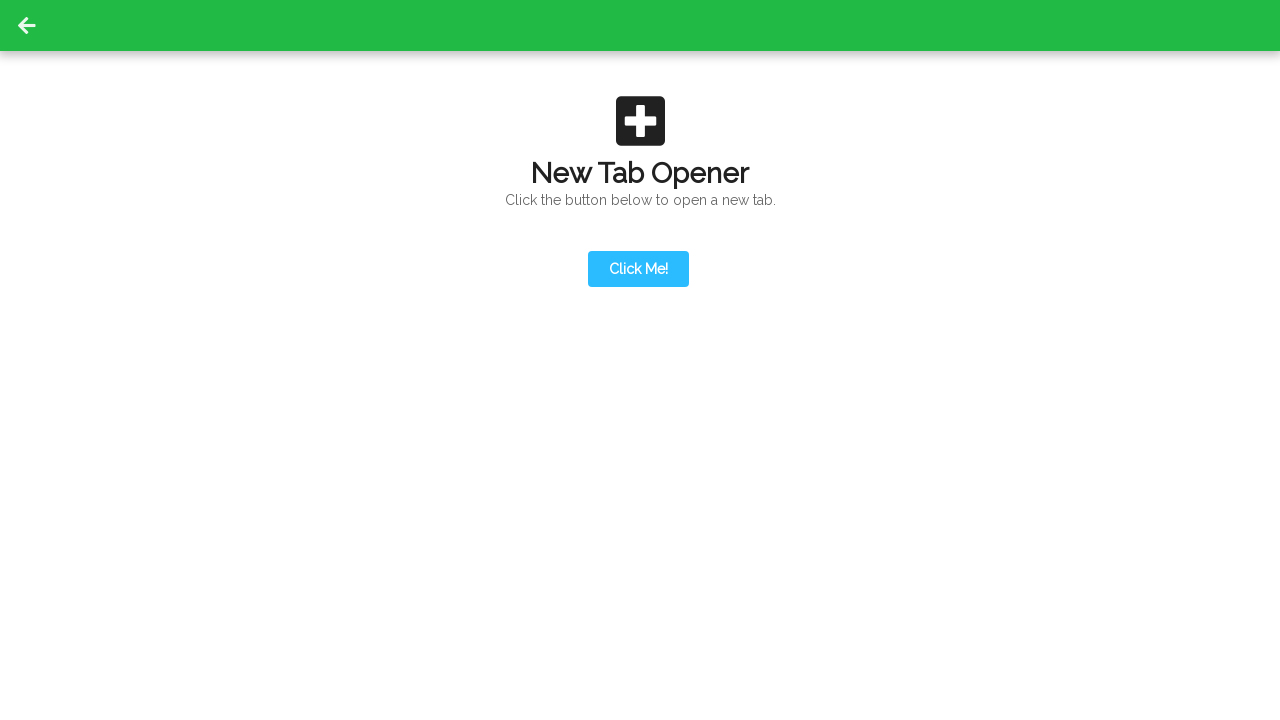

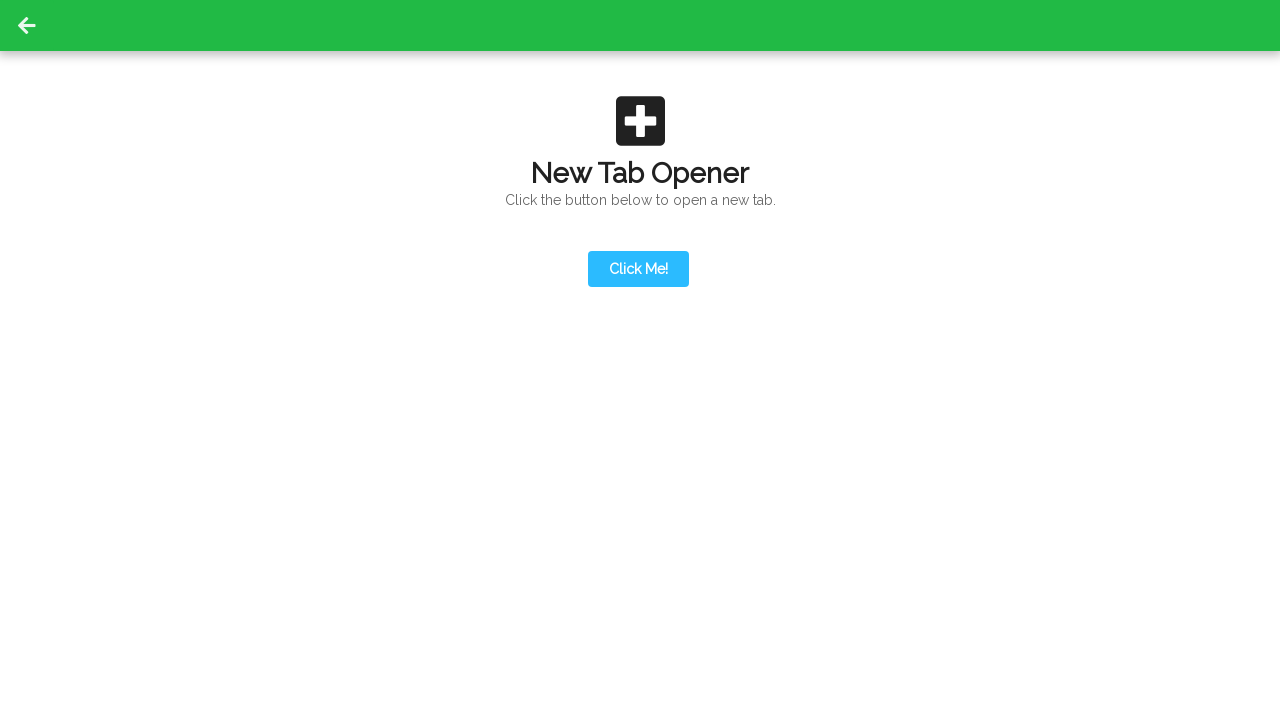